Tests that the remaining items counter correctly shows "1 item left" after adding a todo item

Starting URL: https://todomvc.com/examples/angular/dist/browser/#/all

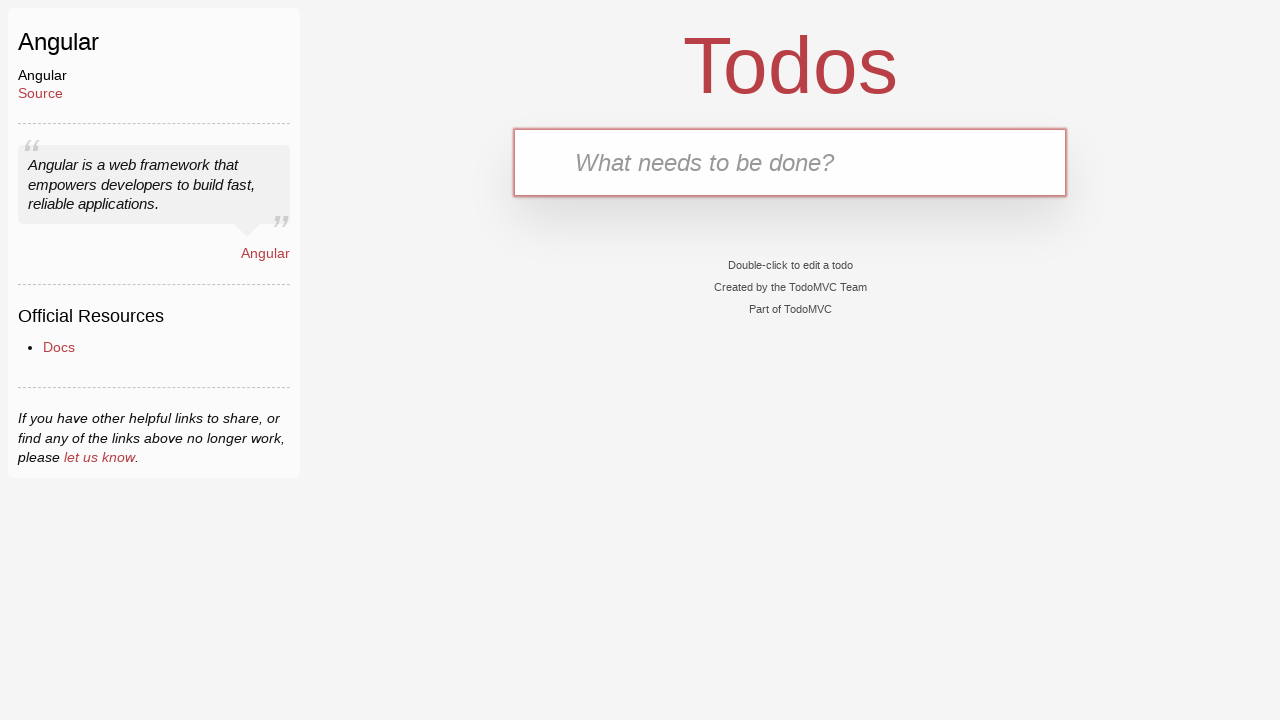

Filled todo input field with 'Buy milk' on input[placeholder='What needs to be done?']
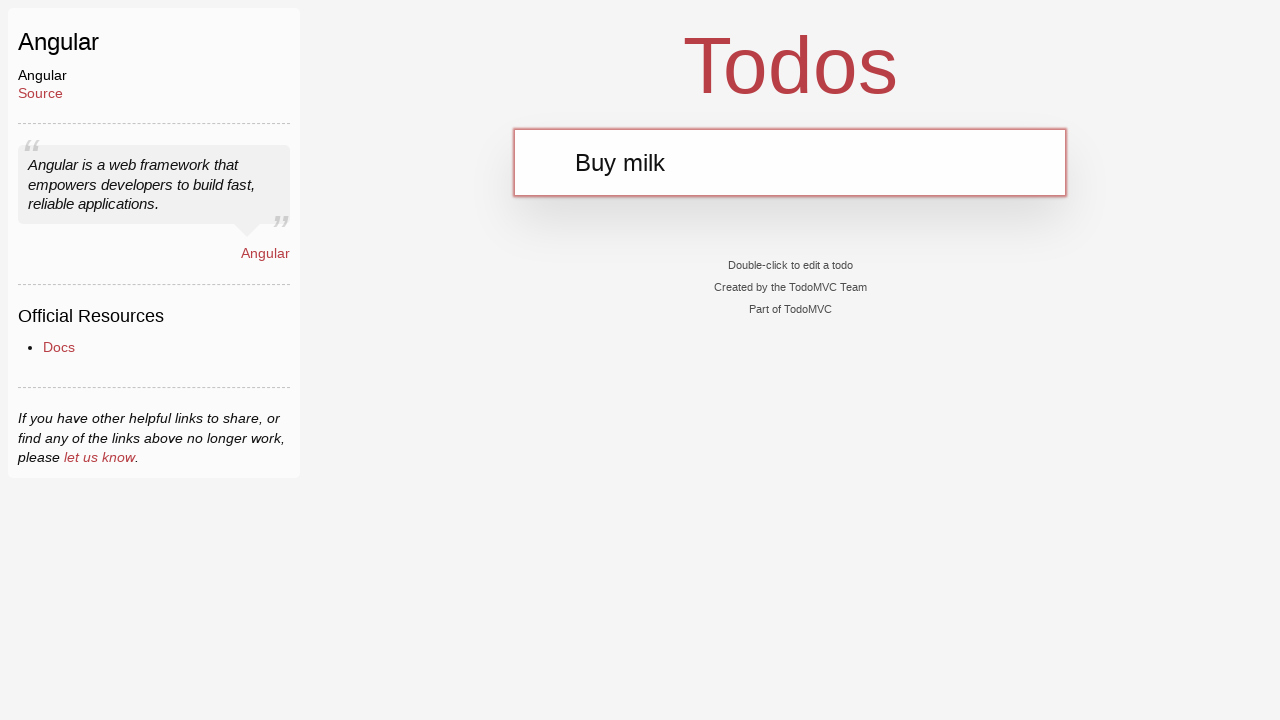

Pressed Enter to add the todo item on input[placeholder='What needs to be done?']
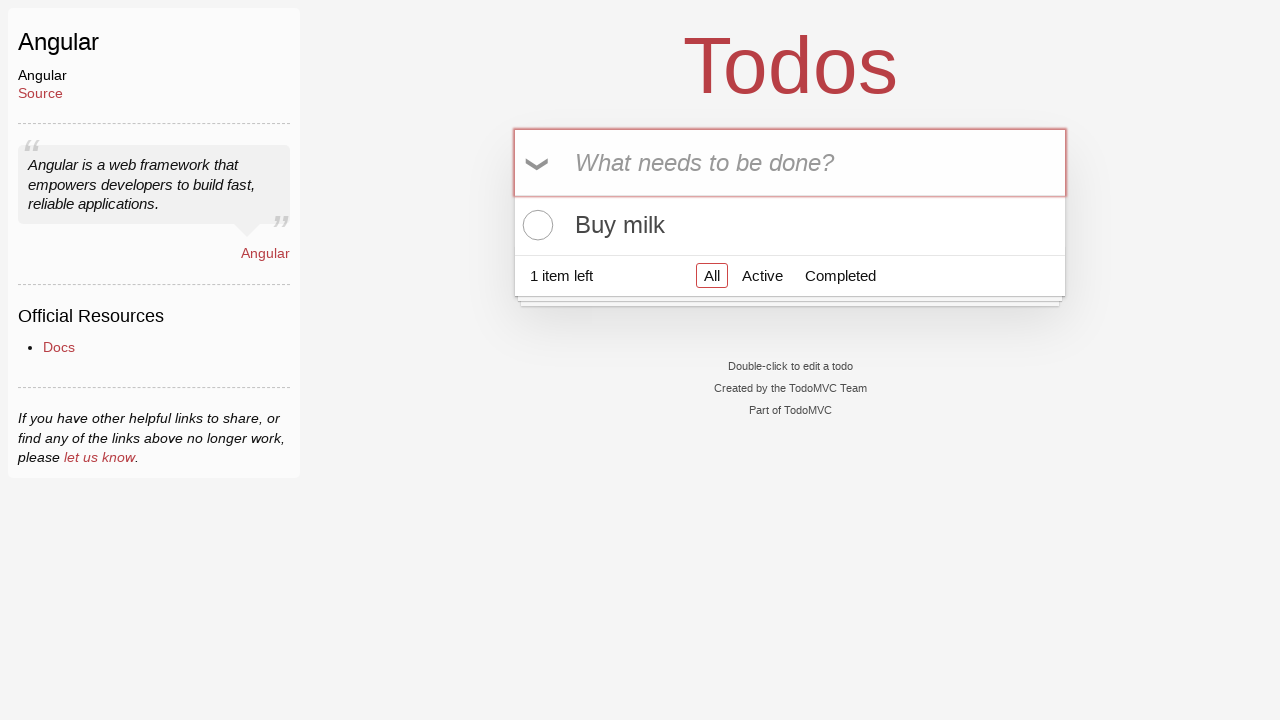

Waited for remaining items counter to appear
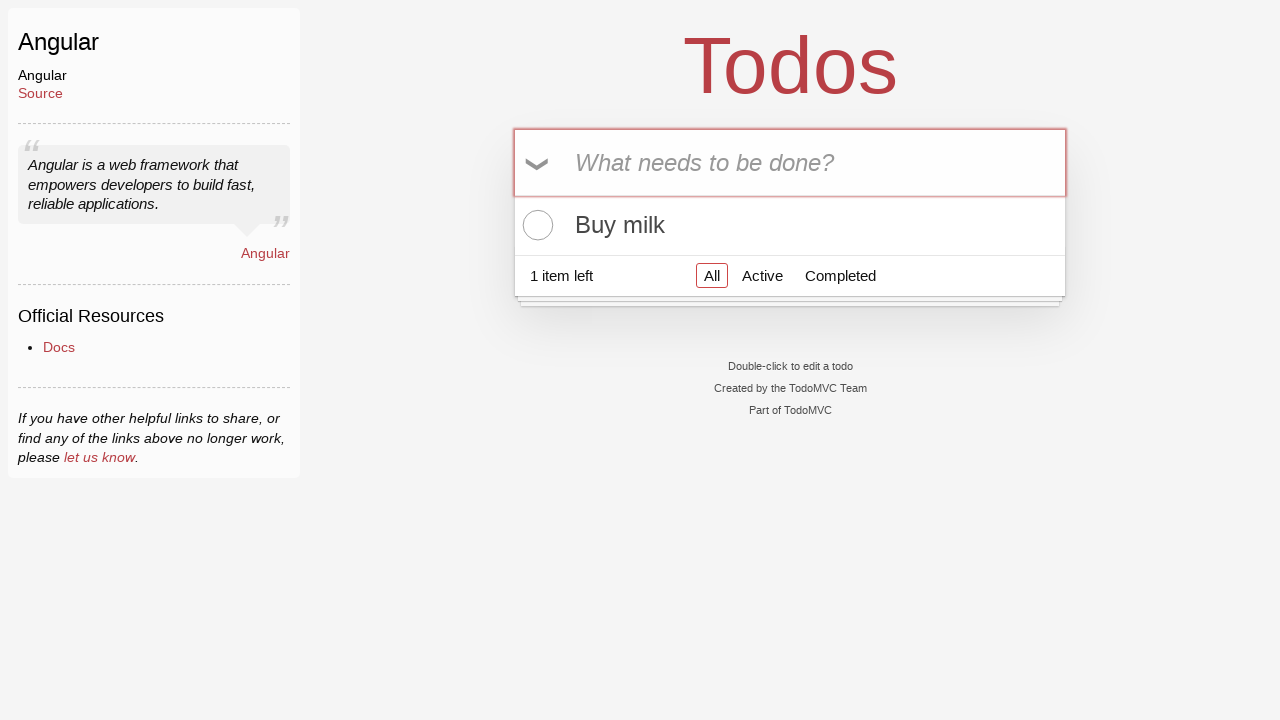

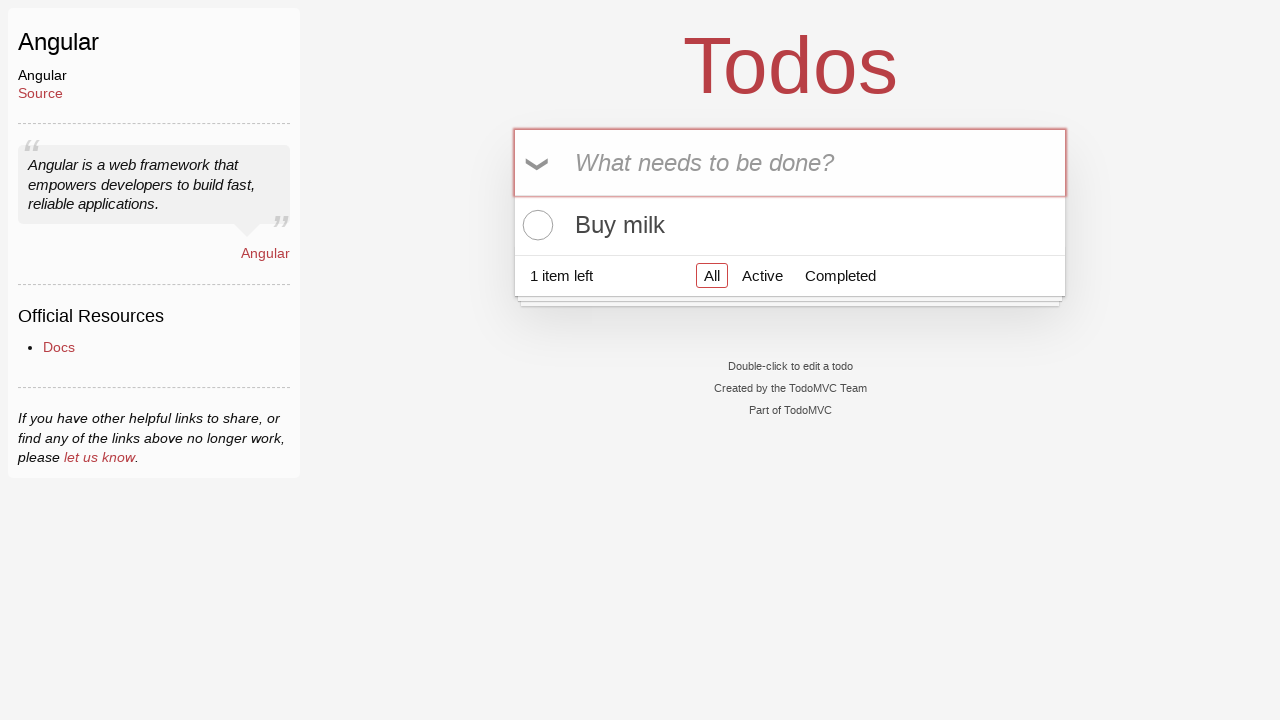